Tests that the Clear completed button is hidden when there are no completed items

Starting URL: https://demo.playwright.dev/todomvc

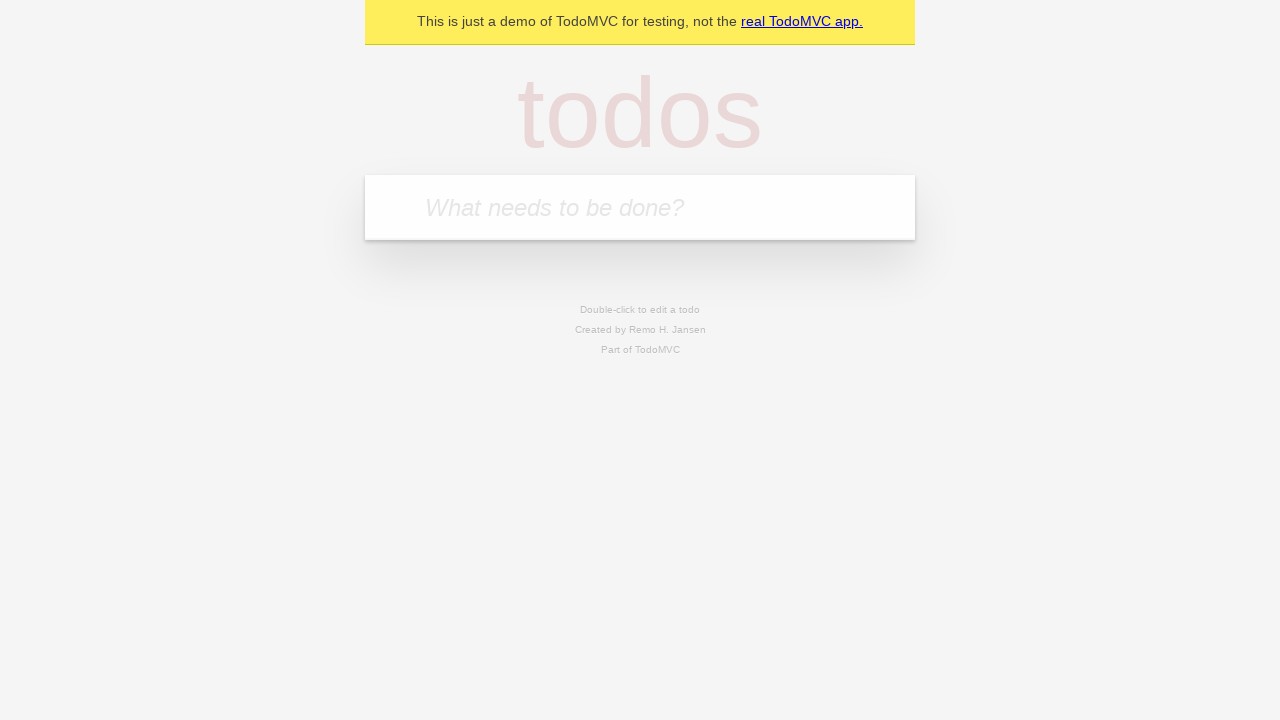

Filled todo input with 'buy some cheese' on internal:attr=[placeholder="What needs to be done?"i]
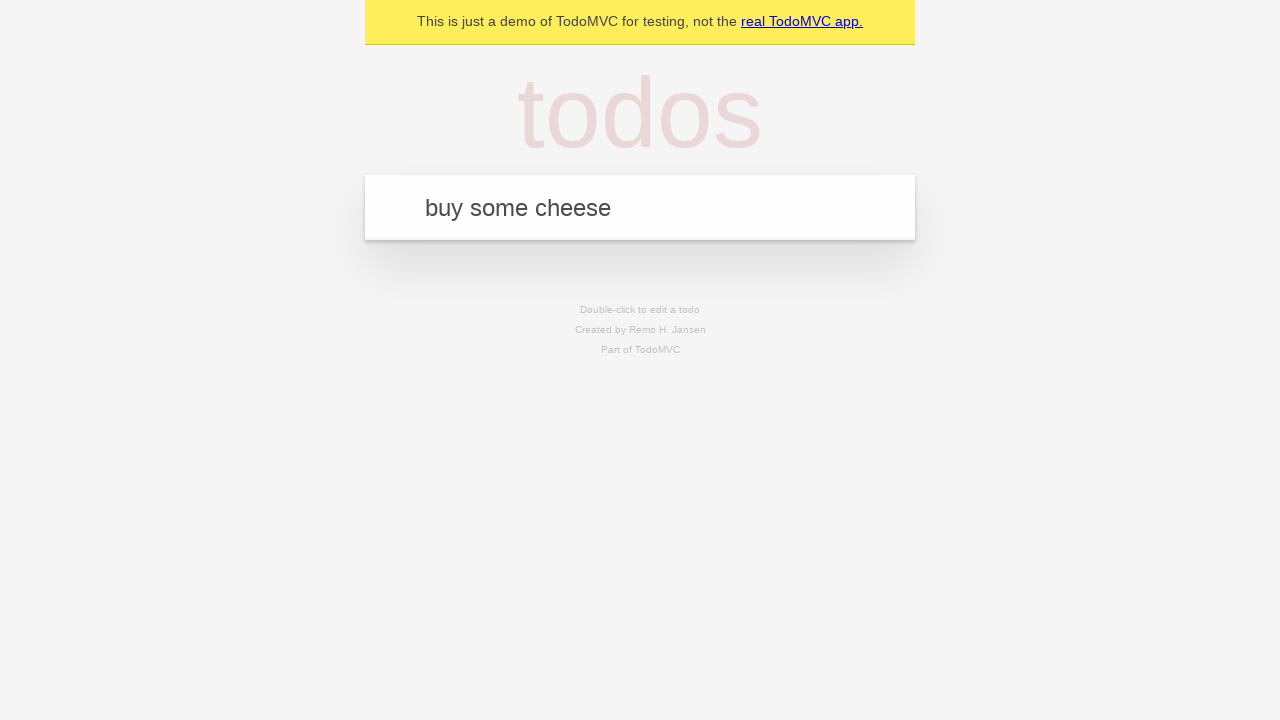

Pressed Enter to add todo 'buy some cheese' on internal:attr=[placeholder="What needs to be done?"i]
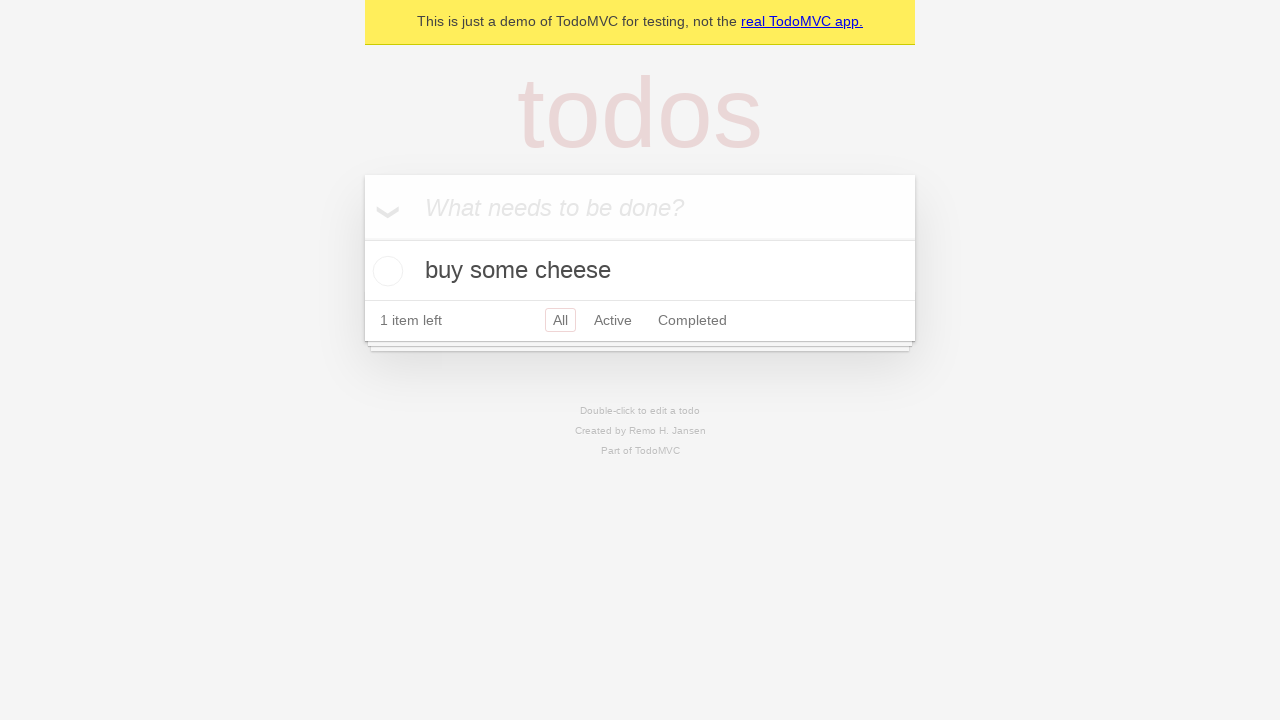

Filled todo input with 'feed the cat' on internal:attr=[placeholder="What needs to be done?"i]
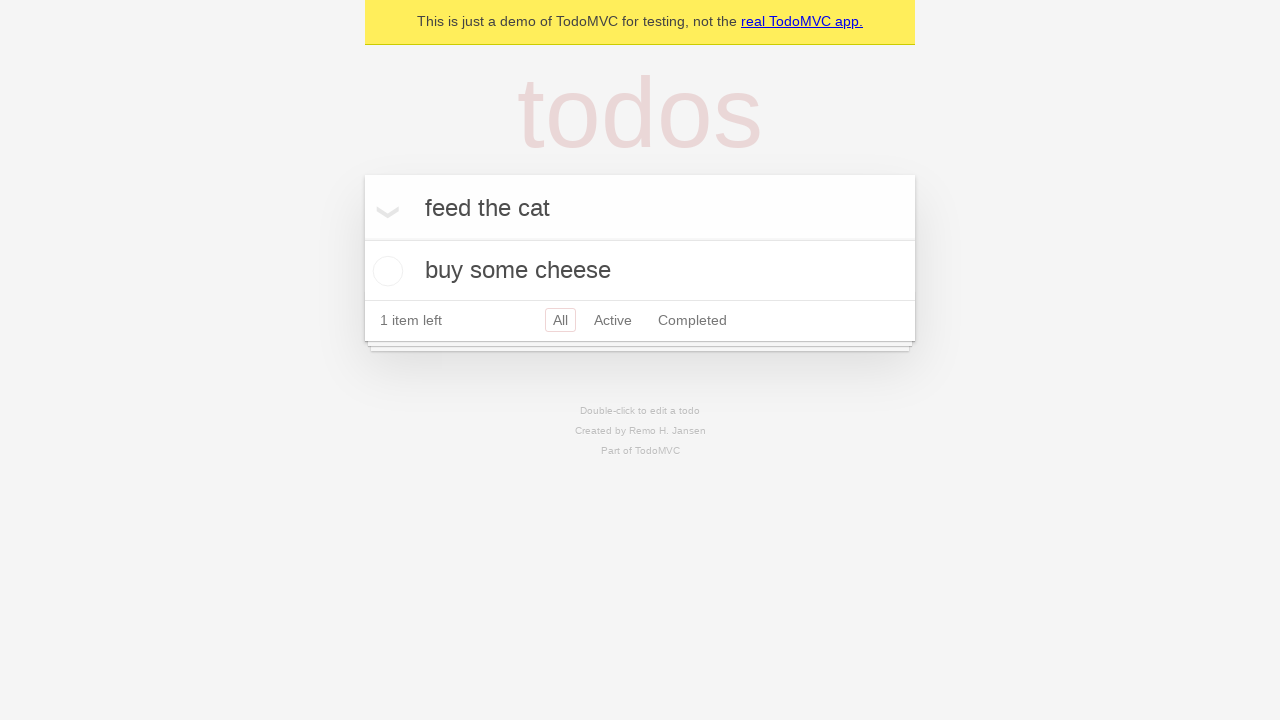

Pressed Enter to add todo 'feed the cat' on internal:attr=[placeholder="What needs to be done?"i]
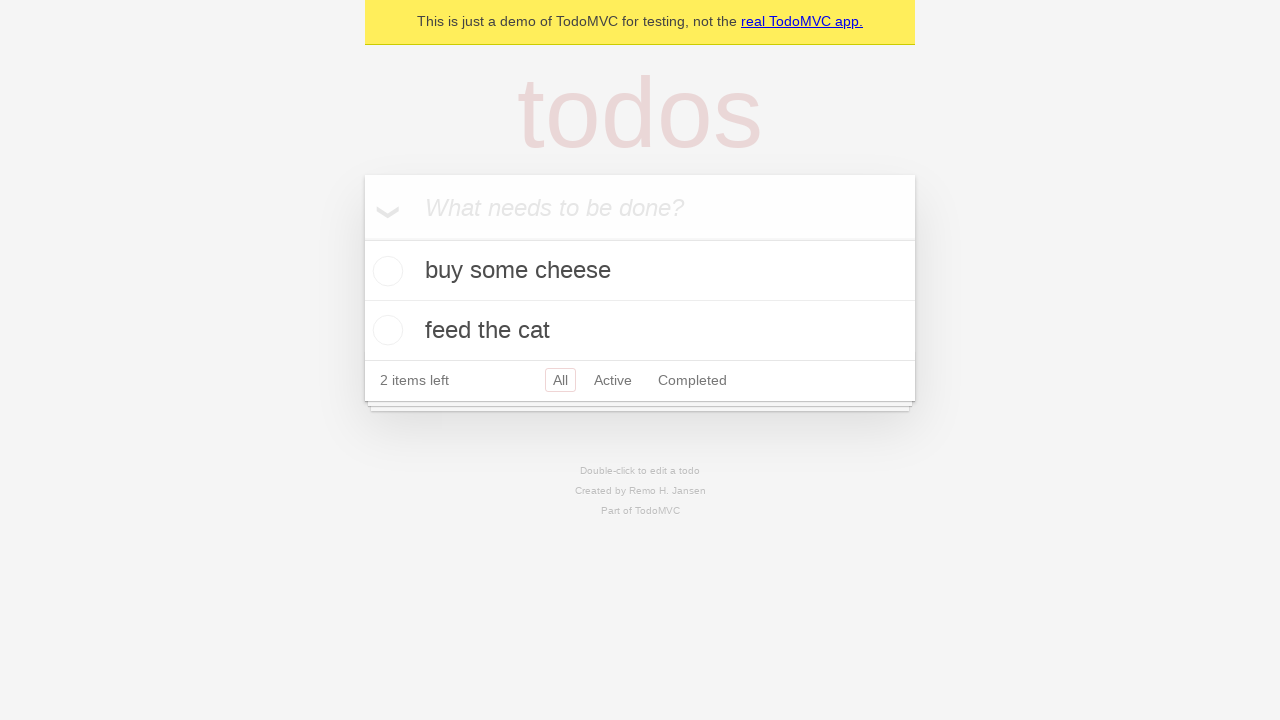

Filled todo input with 'book a doctors appointment' on internal:attr=[placeholder="What needs to be done?"i]
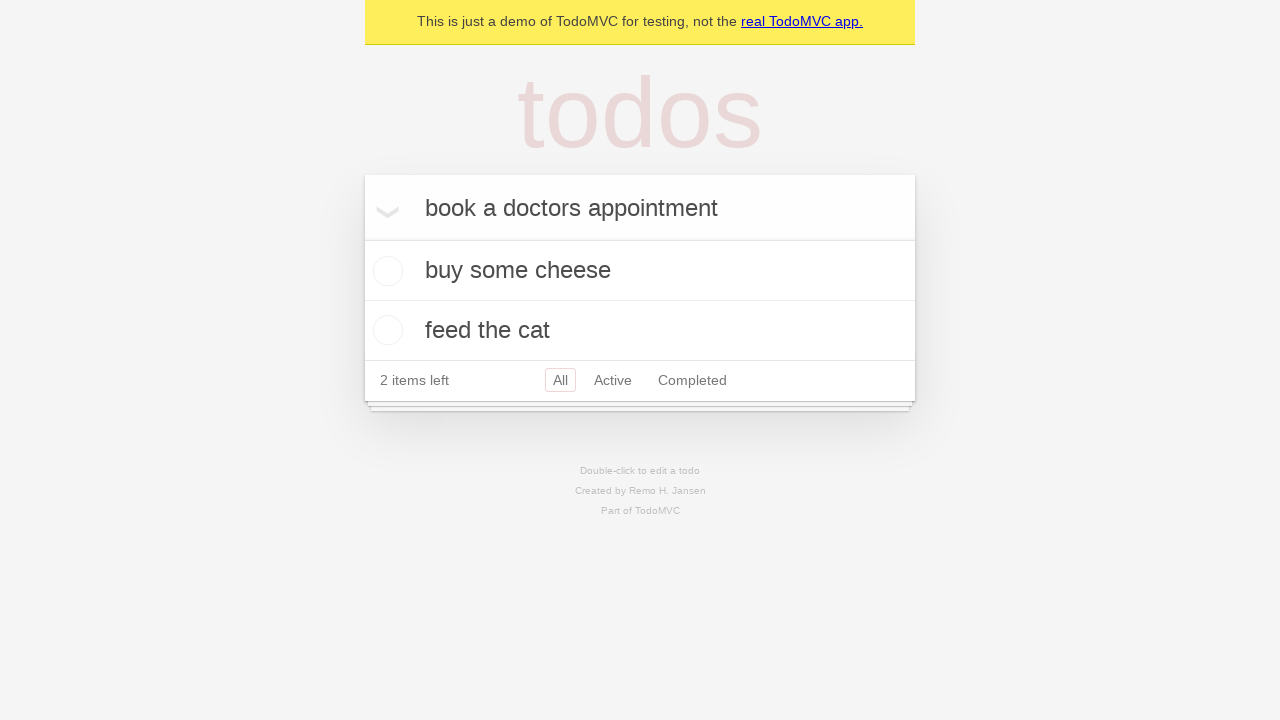

Pressed Enter to add todo 'book a doctors appointment' on internal:attr=[placeholder="What needs to be done?"i]
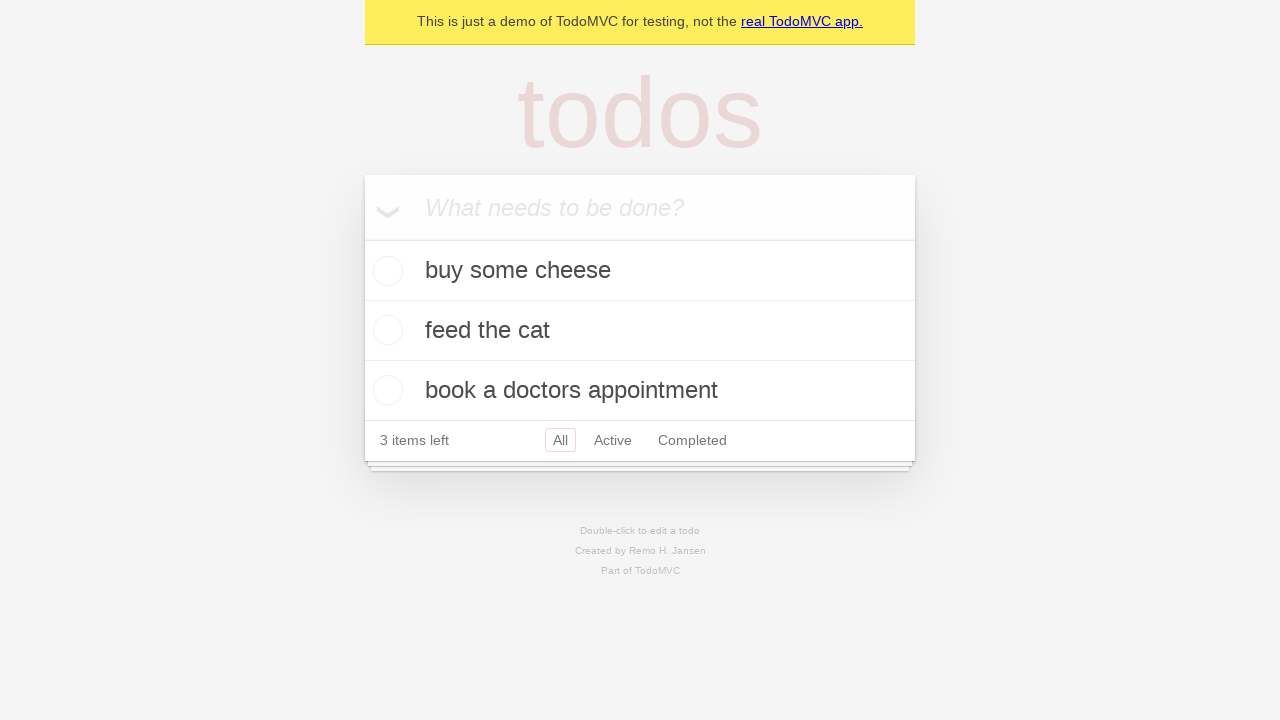

Waited for all 3 todo items to be added to the list
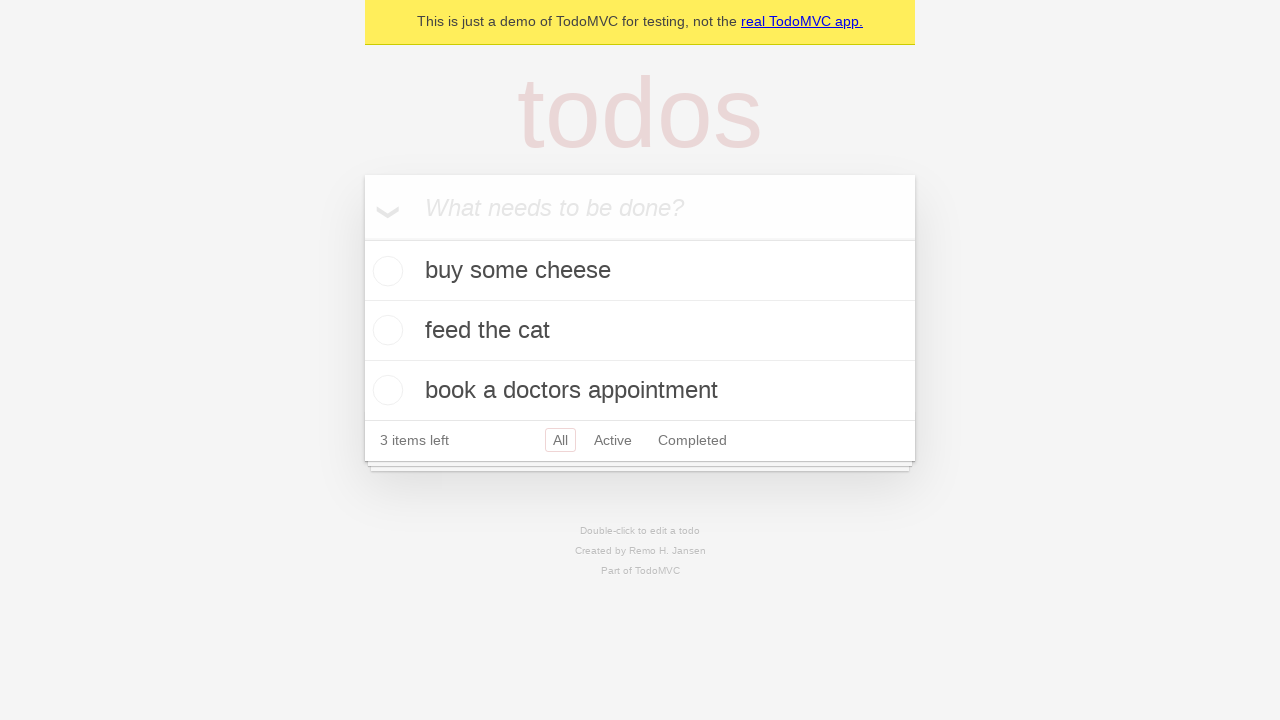

Checked the first todo item to mark it as completed at (385, 271) on .todo-list li .toggle >> nth=0
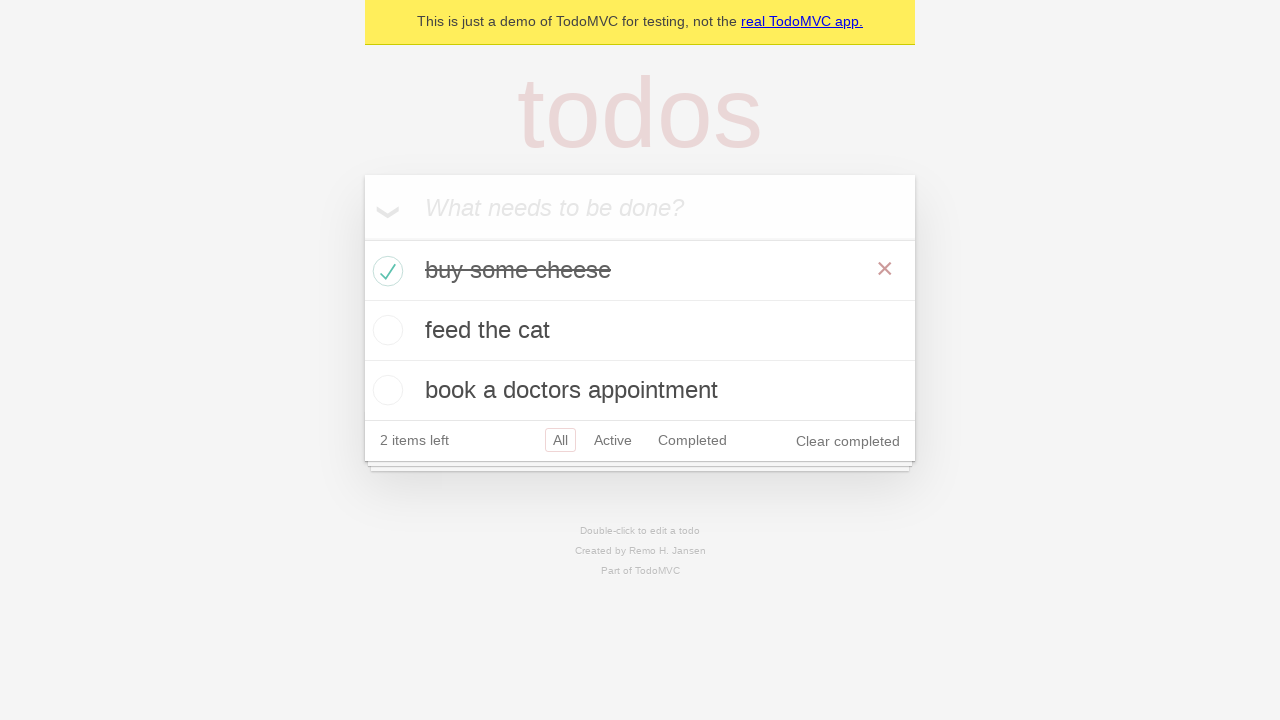

Clicked the 'Clear completed' button at (848, 441) on internal:role=button[name="Clear completed"i]
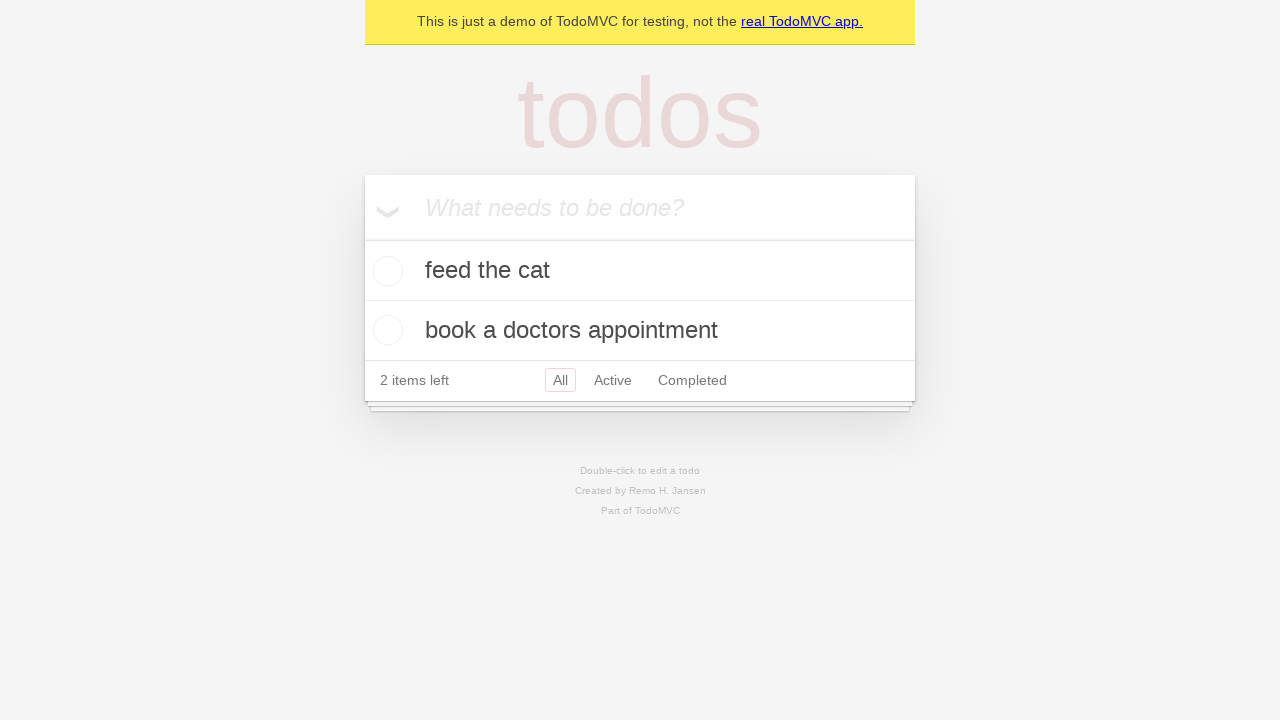

Verified that the 'Clear completed' button is hidden when no completed items remain
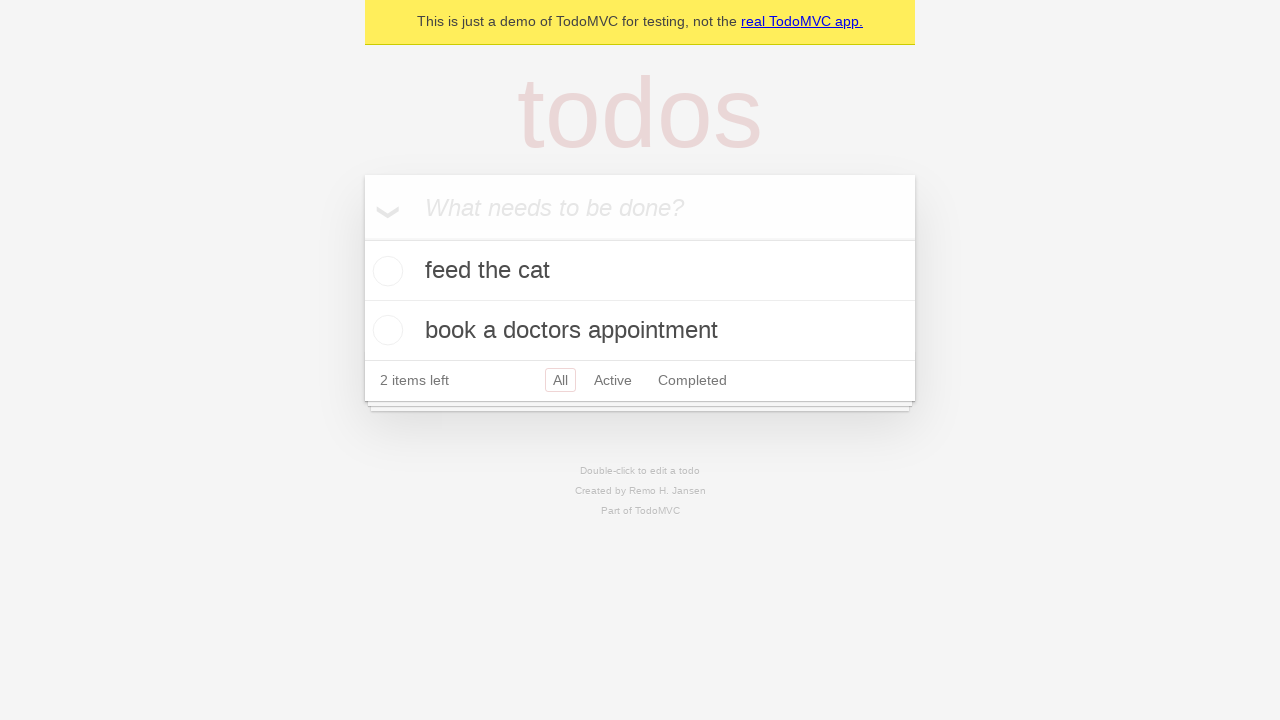

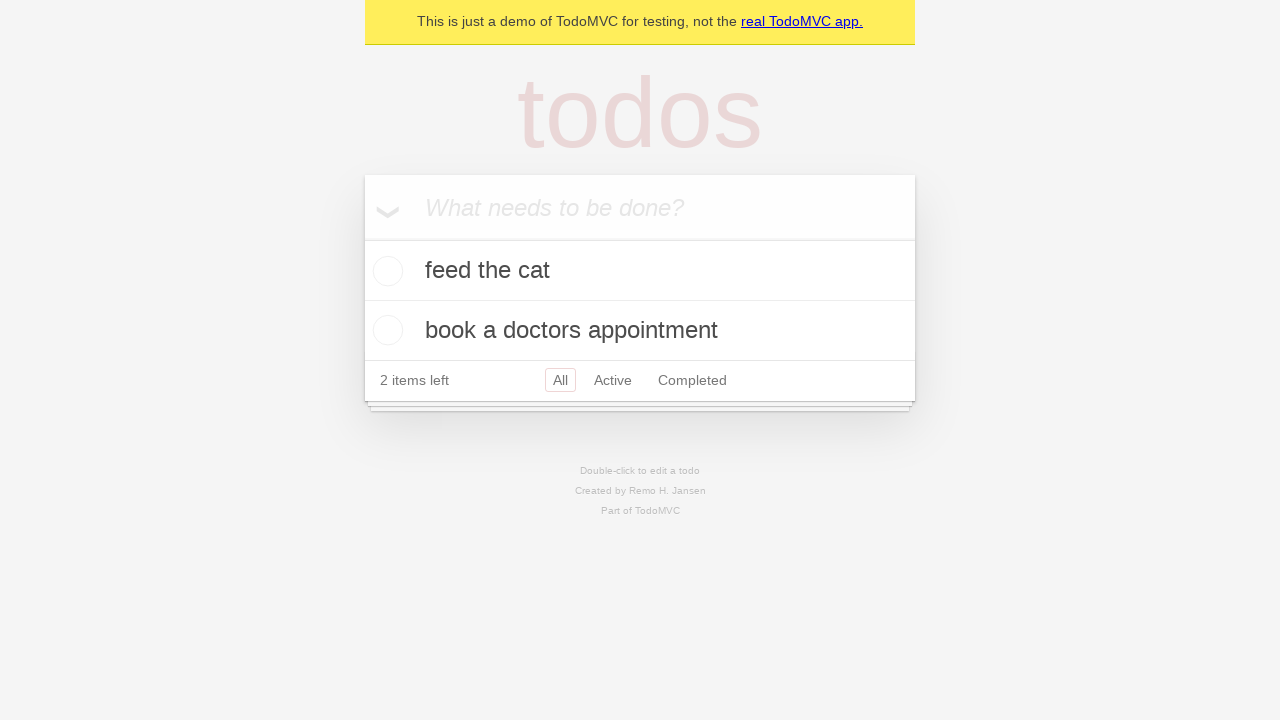